Tests a form submission flow that involves reading a value from an element's attribute, performing a calculation, filling an answer field, checking checkboxes, and submitting the form

Starting URL: https://suninjuly.github.io/get_attribute.html

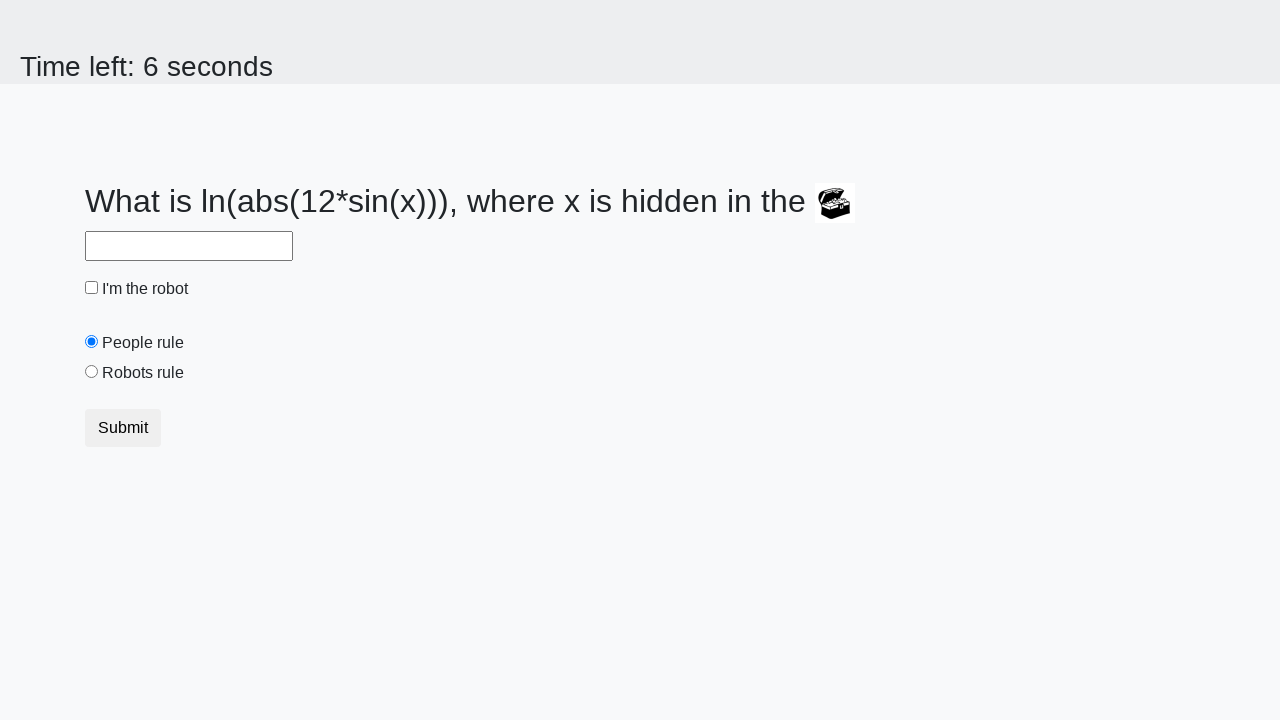

Located treasure element
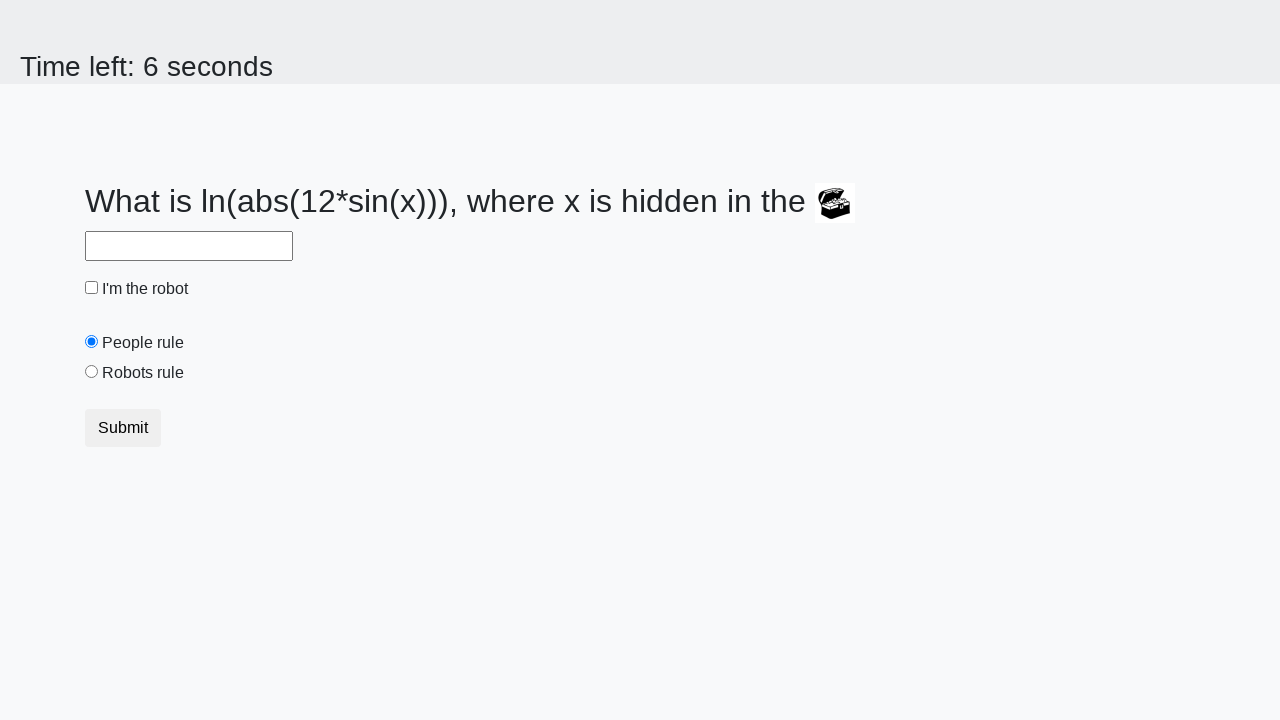

Retrieved valuex attribute from treasure element
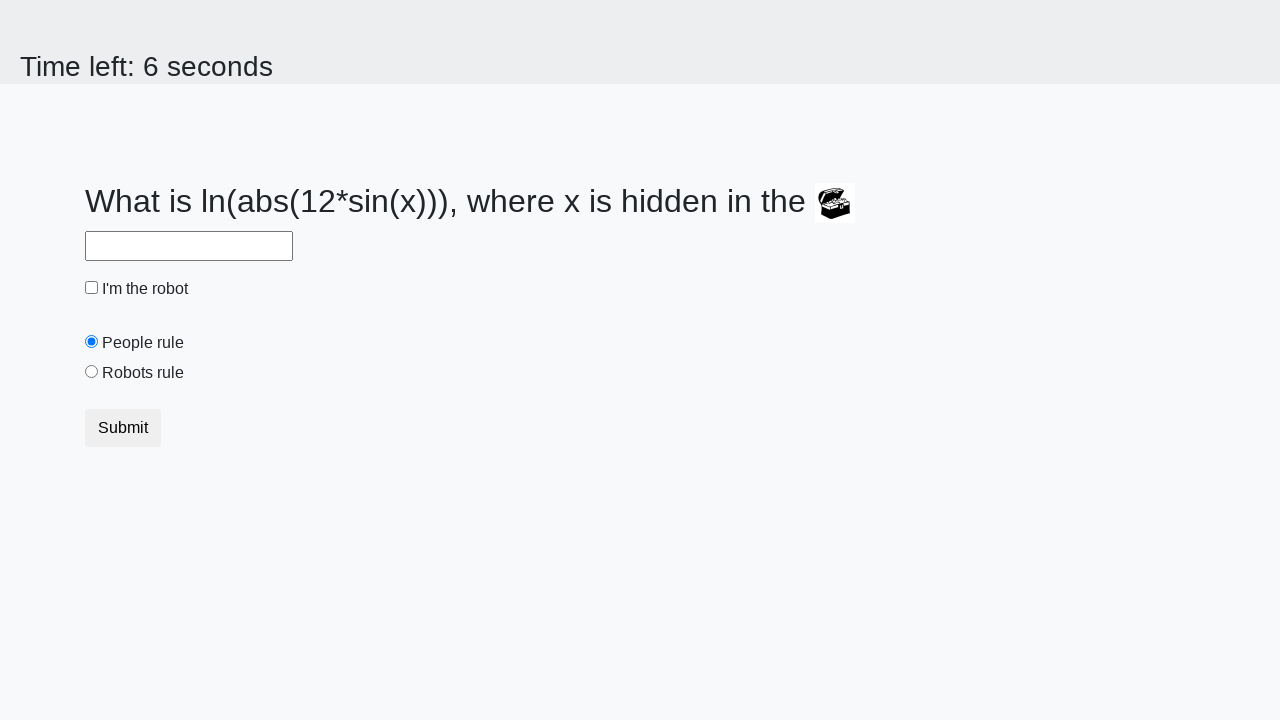

Calculated answer using formula: y = log(|12*sin(262)|) = 2.431813536194025
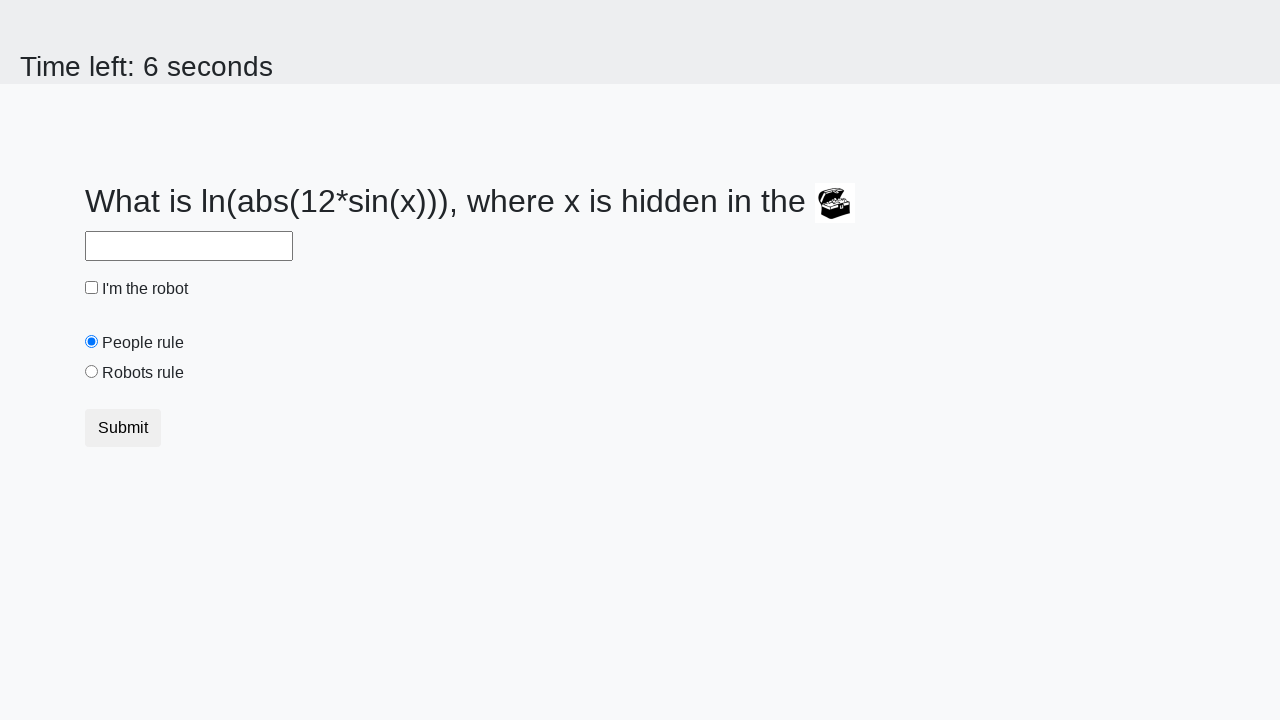

Filled answer field with calculated value: 2.431813536194025 on #answer
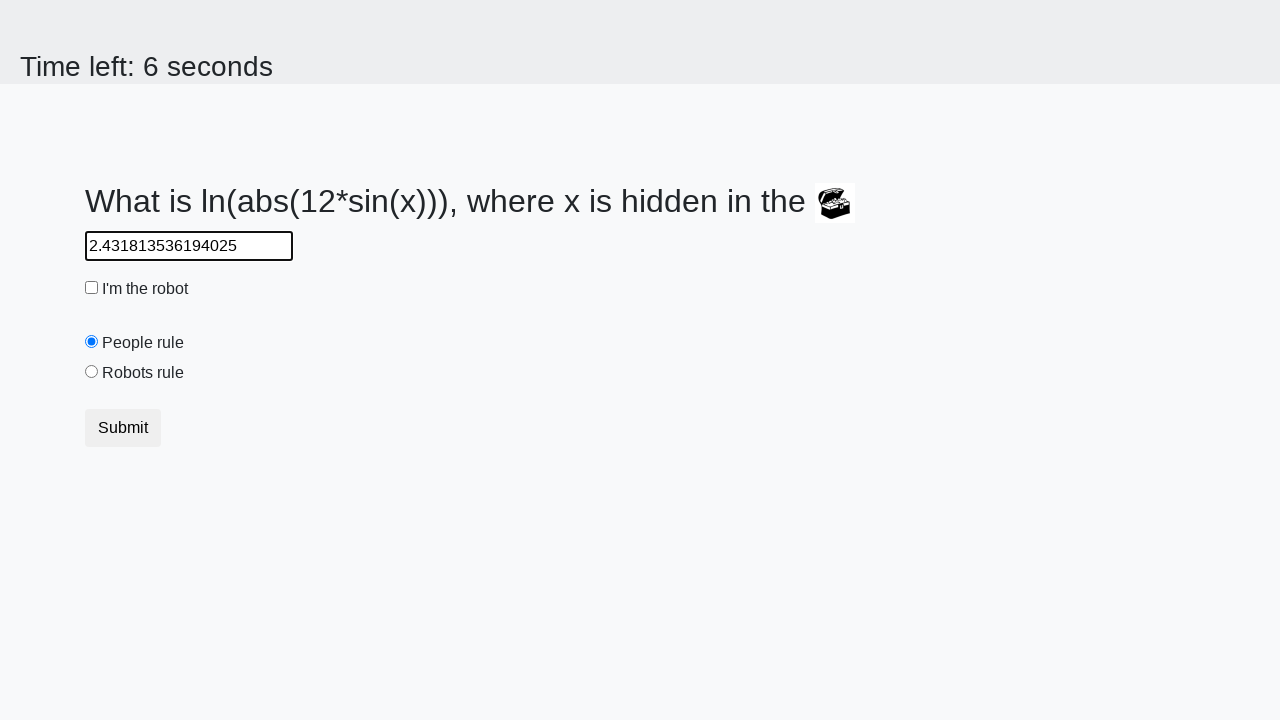

Checked the robot checkbox at (92, 288) on #robotCheckbox
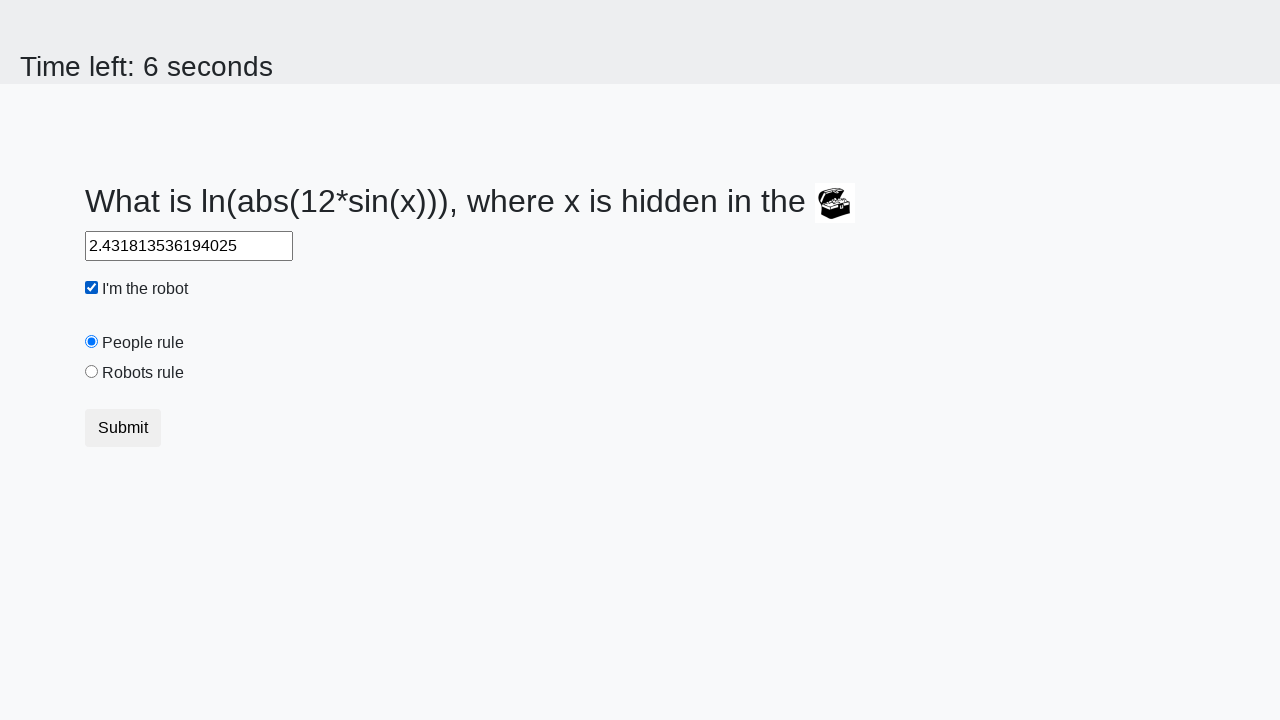

Clicked the hidden robots rule element at (92, 372) on #robotsRule
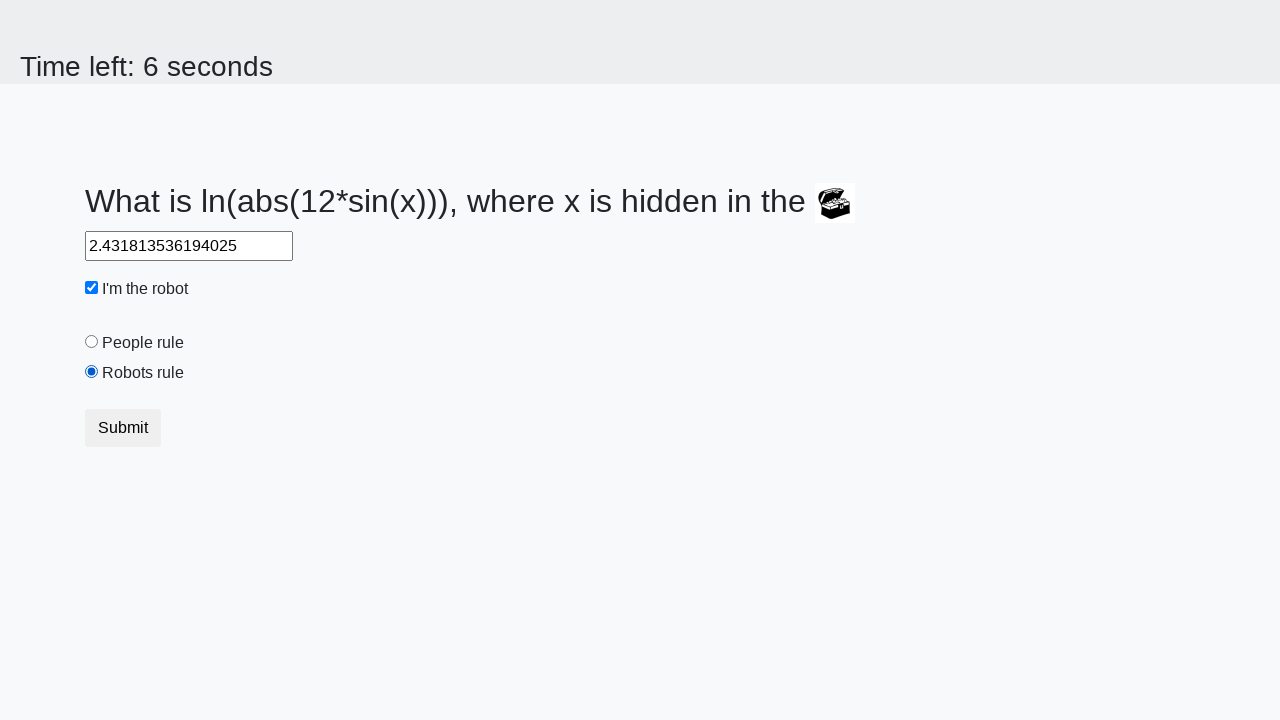

Clicked submit button to submit the form at (123, 428) on button.btn
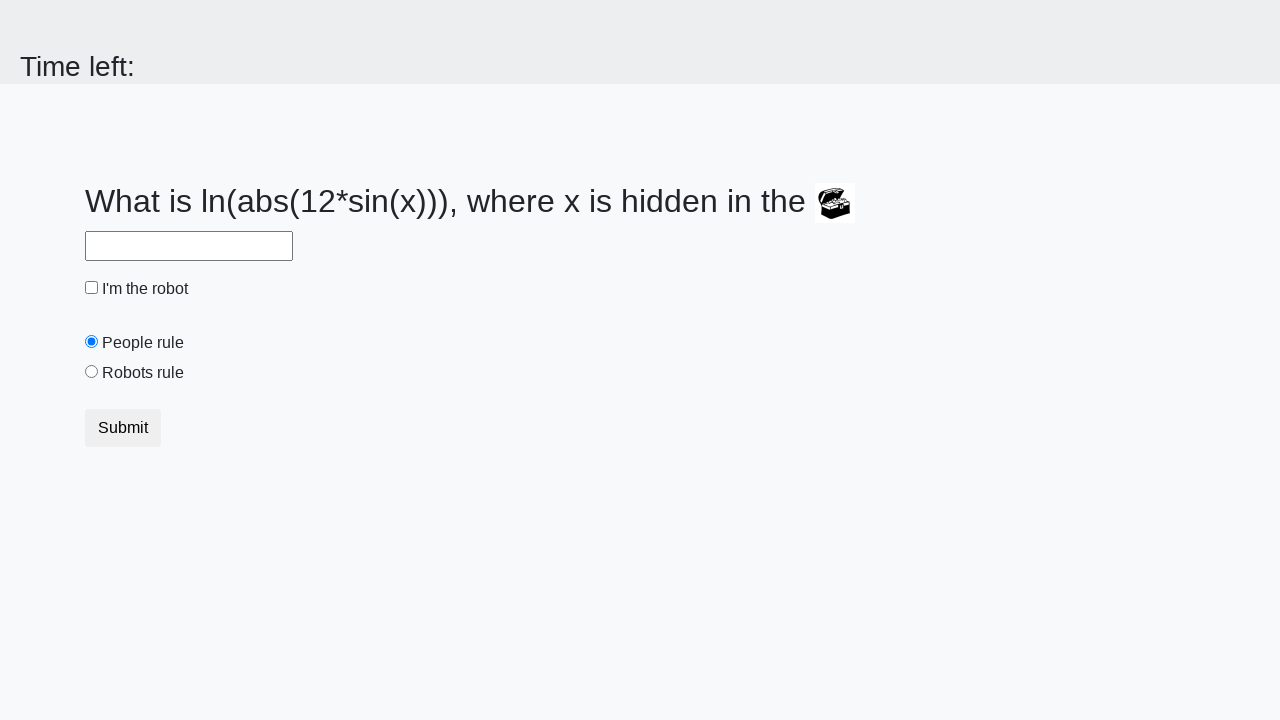

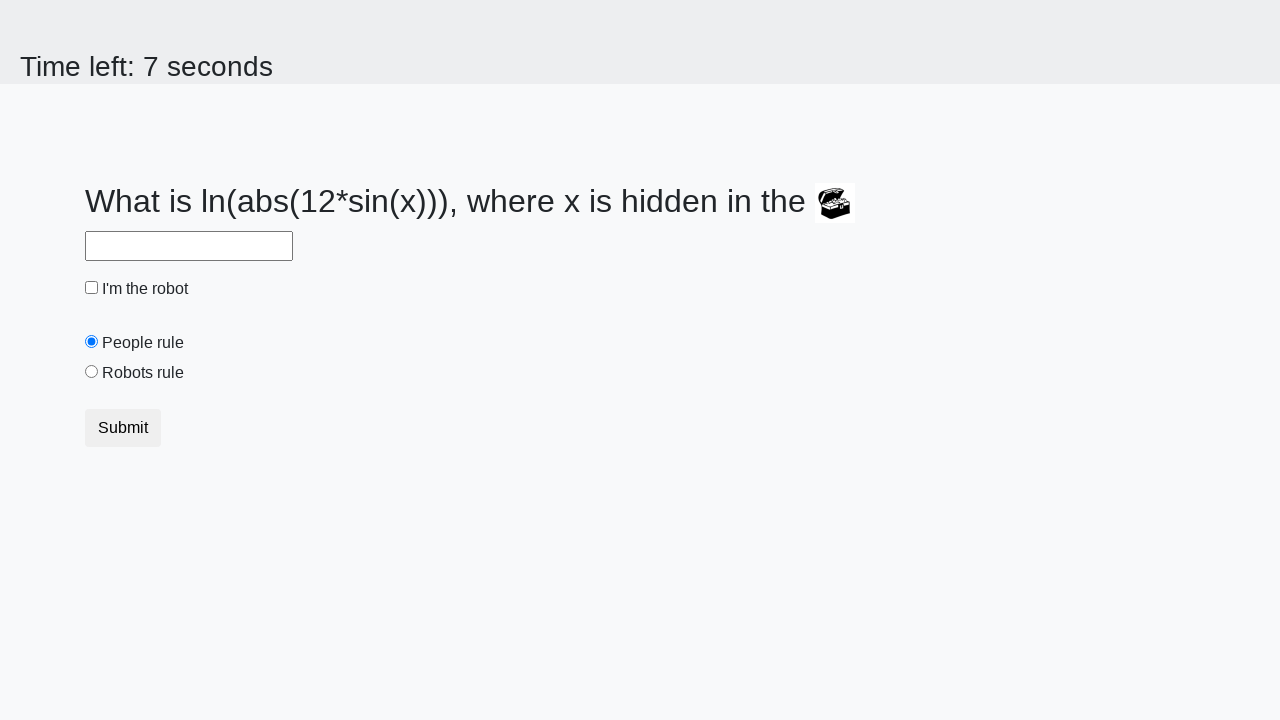